Tests investment lessons access control by verifying the first lesson is accessible while subsequent lessons are locked until the previous one is studied

Starting URL: https://xn--d1aqf.xn--p1ai/academy/investments/

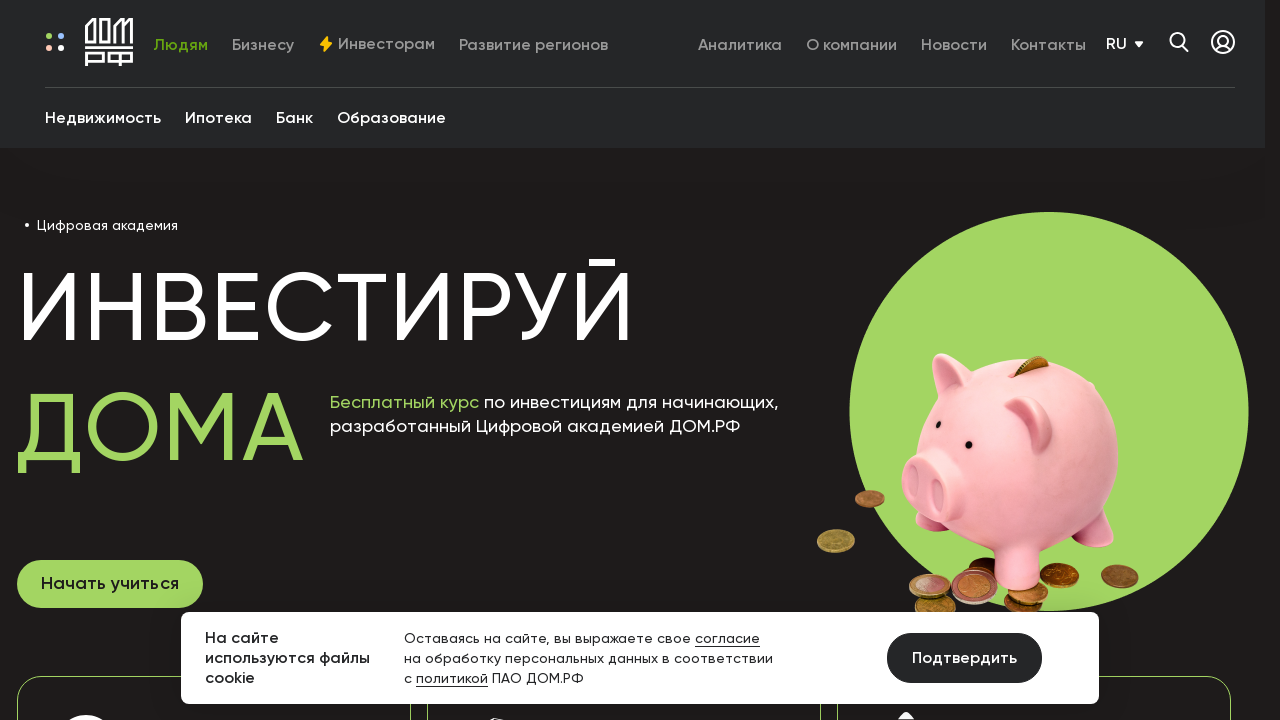

Clicked 'Начать учиться' button to start learning at (110, 584) on text=Начать учиться
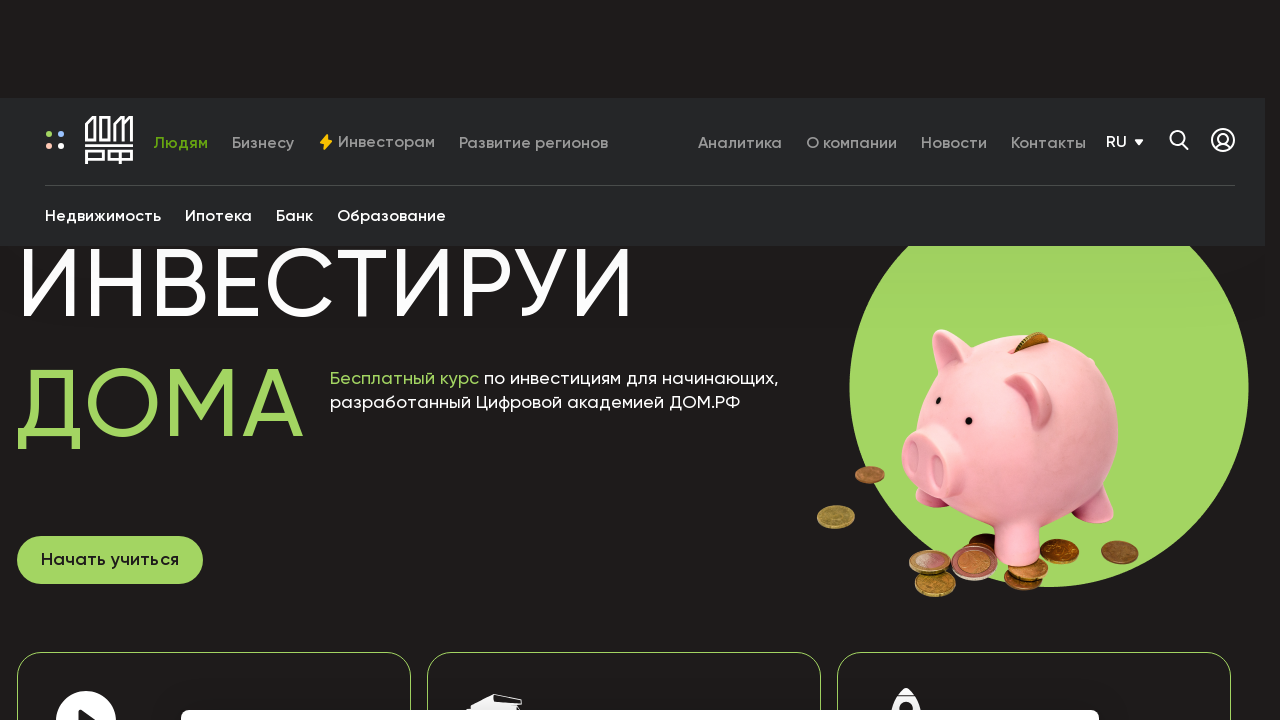

Waited for lesson elements to load
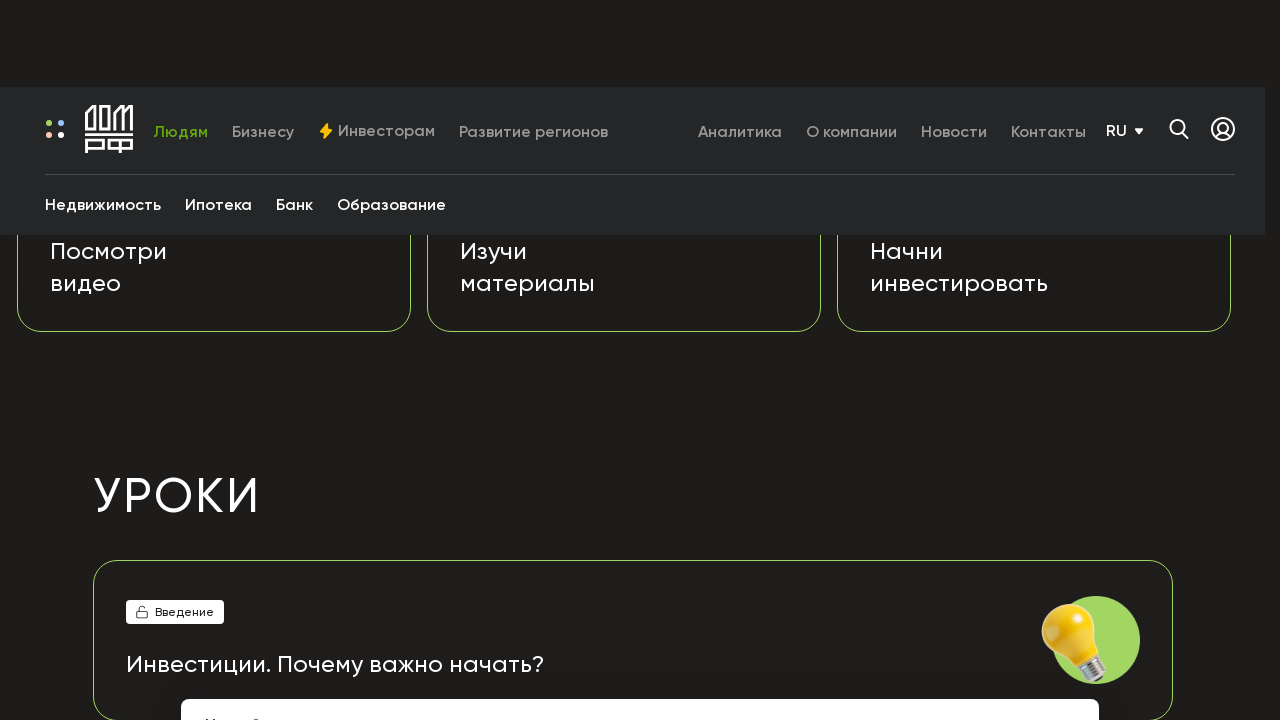

Clicked on first lesson at (632, 424) on .ai-lesson >> nth=0
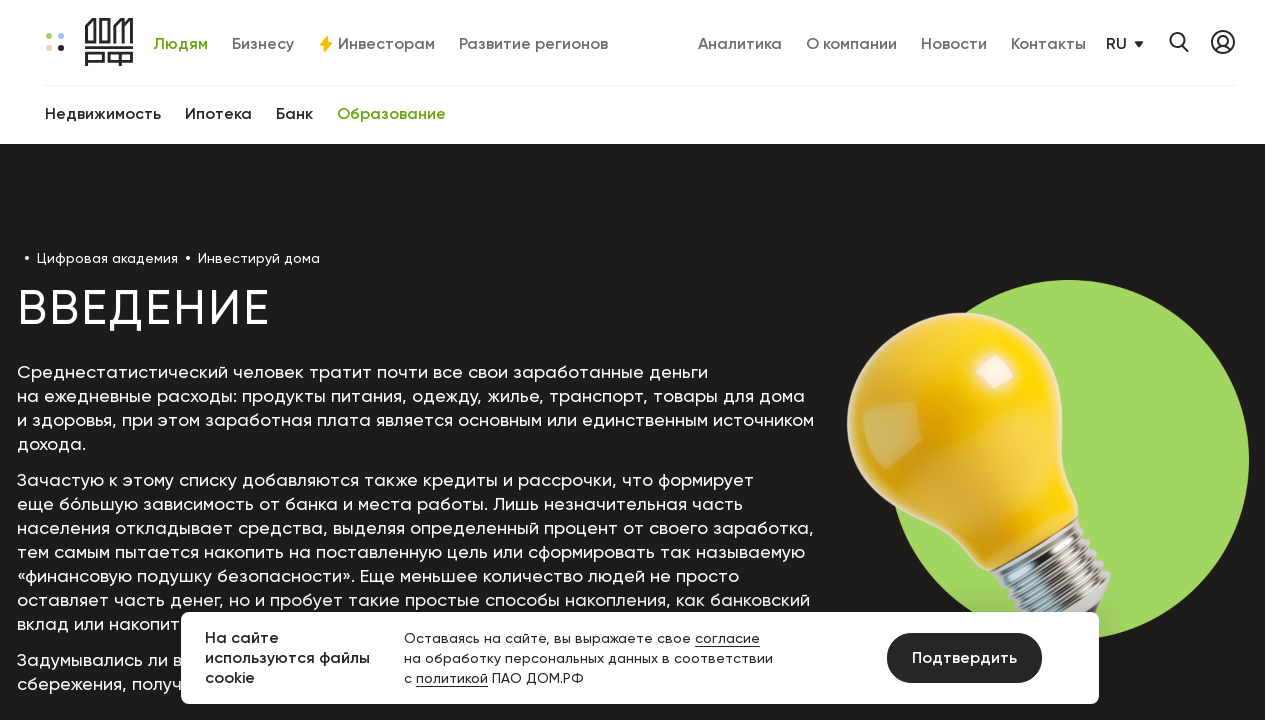

Waited for lesson header to load
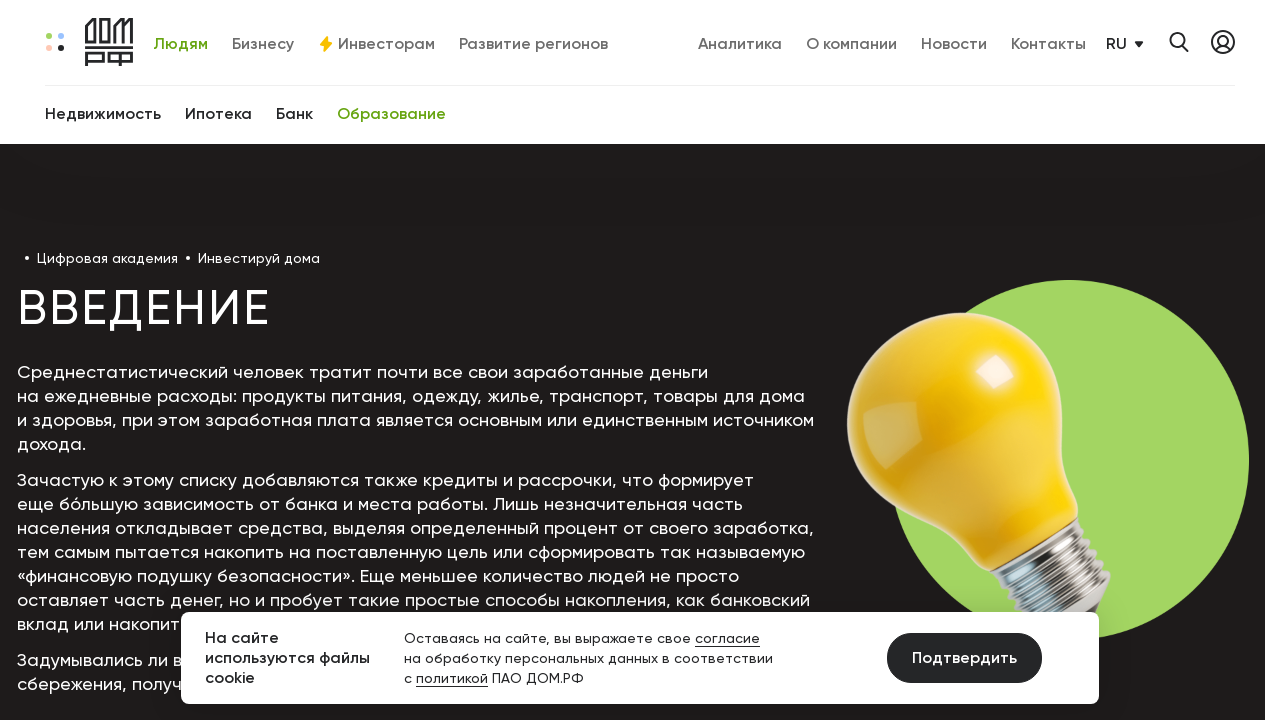

Verified first lesson 'Введение' is accessible
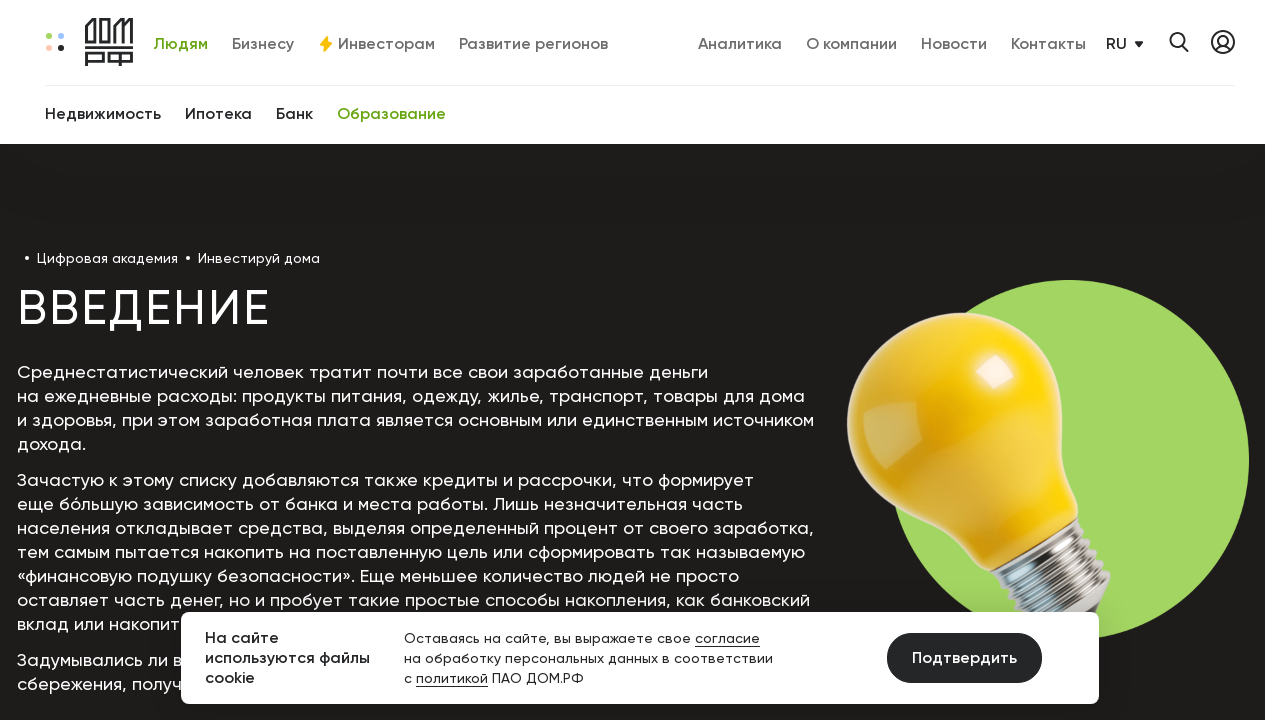

Navigated back to lessons list
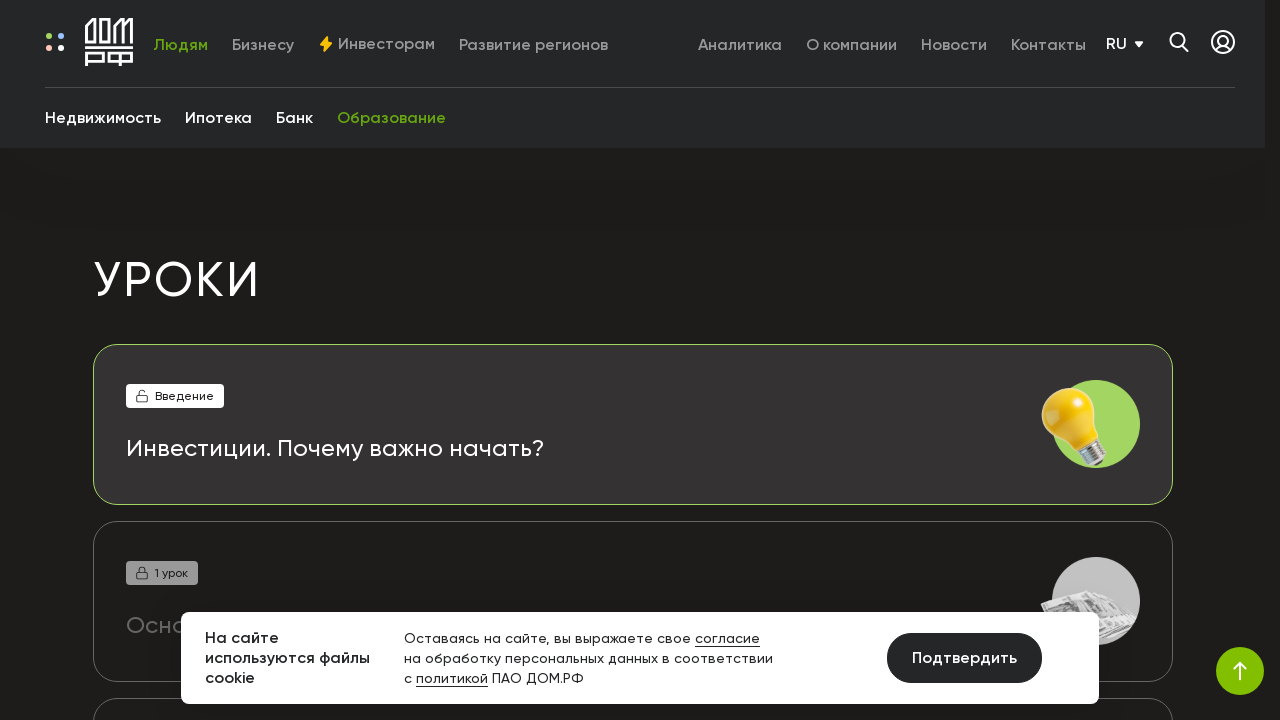

Waited for lesson elements to load after navigation back
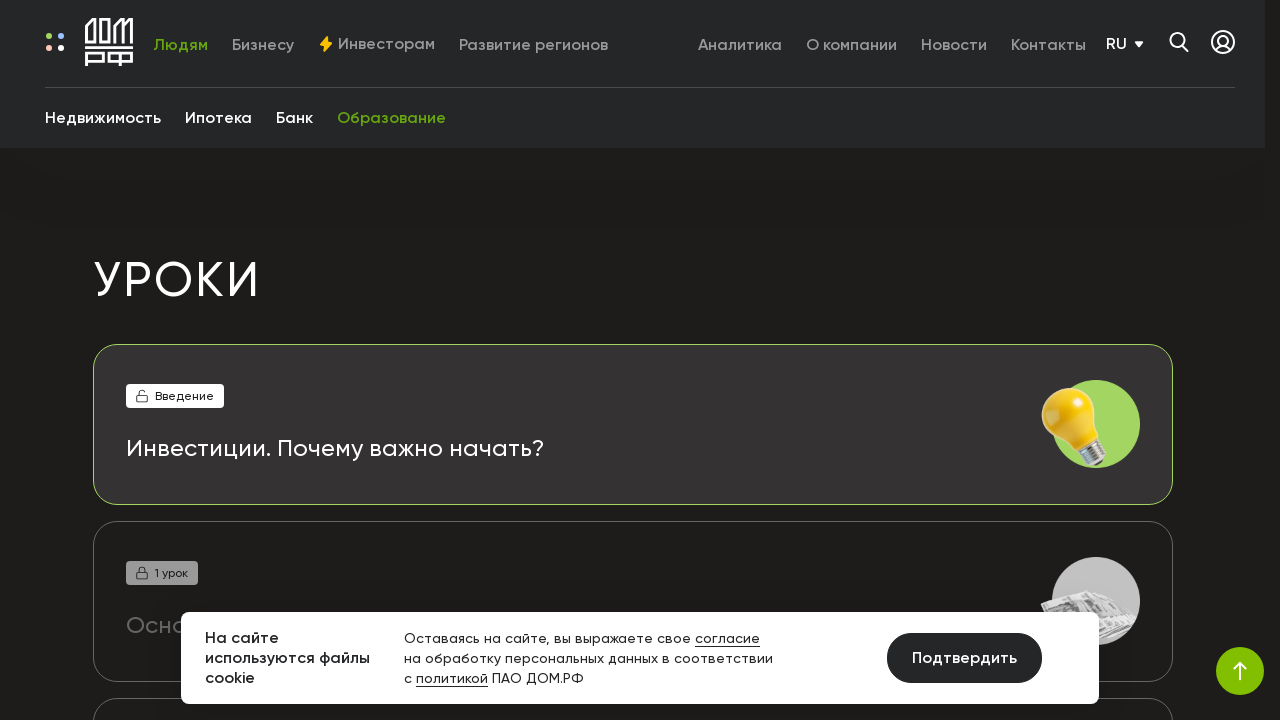

Clicked on second lesson at (632, 360) on .ai-lesson >> nth=2
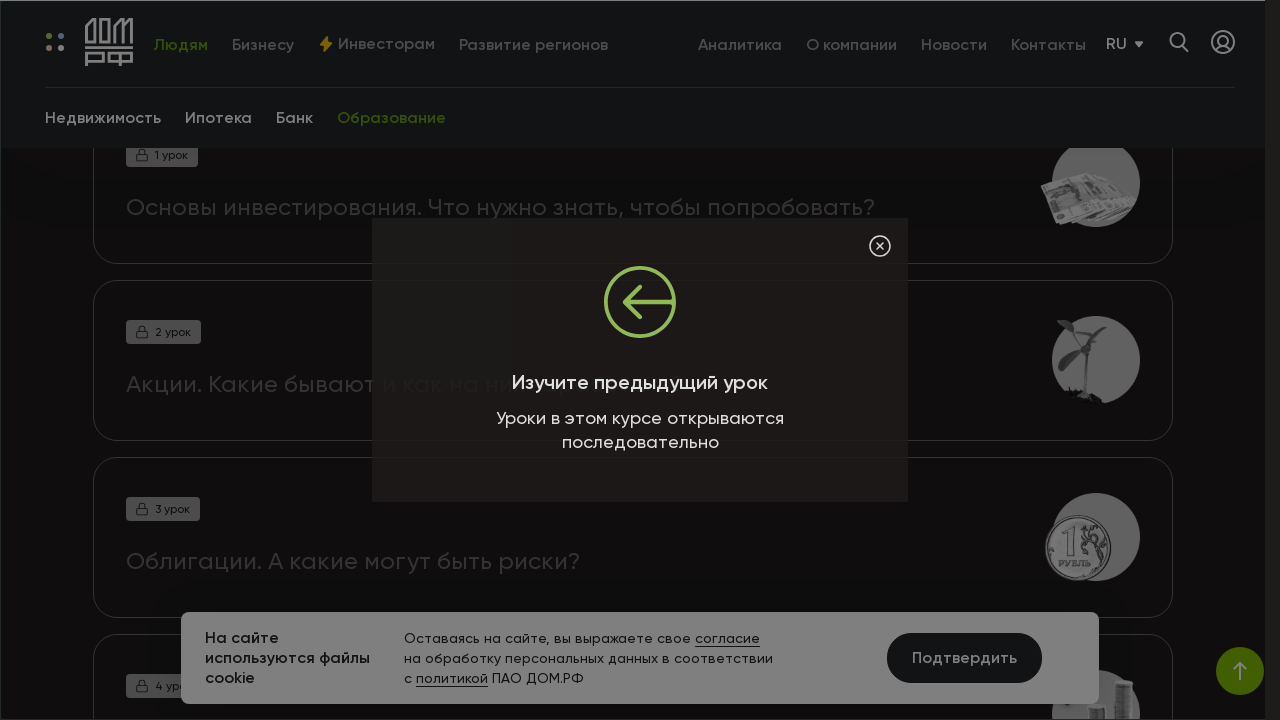

Waited for disabled lesson message to appear
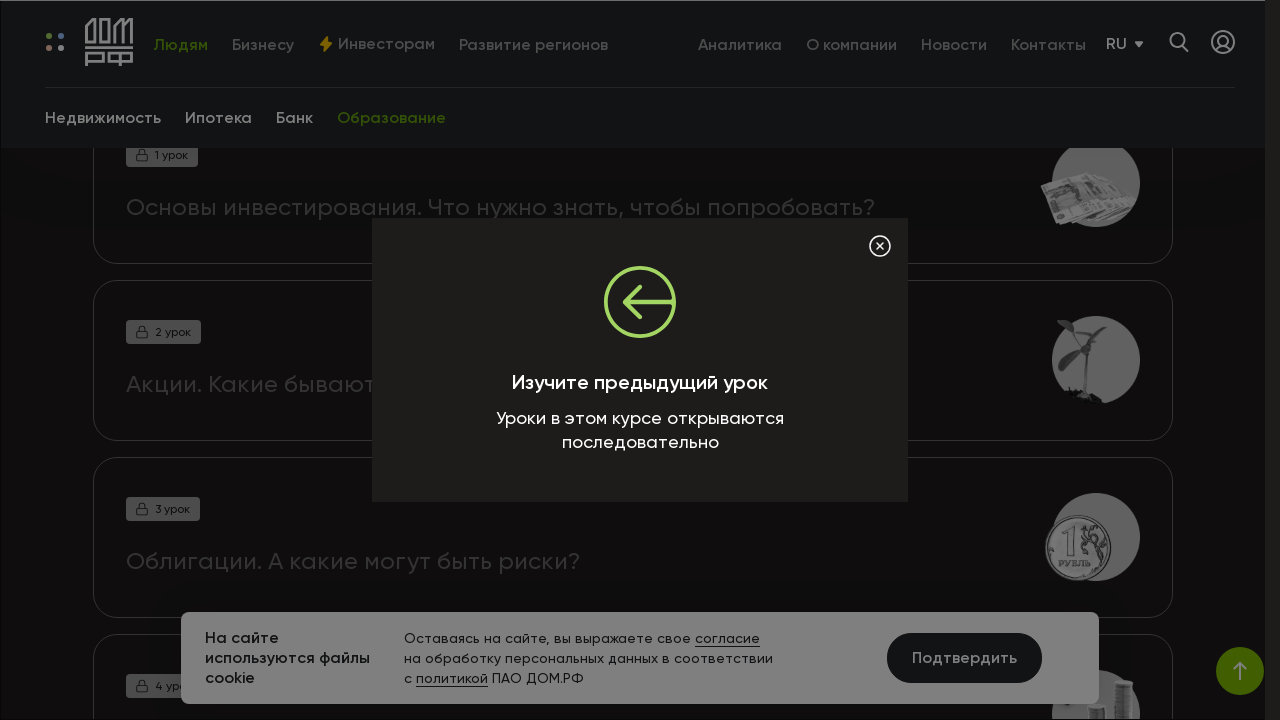

Verified second lesson is locked with message 'Изучите предыдущий урок'
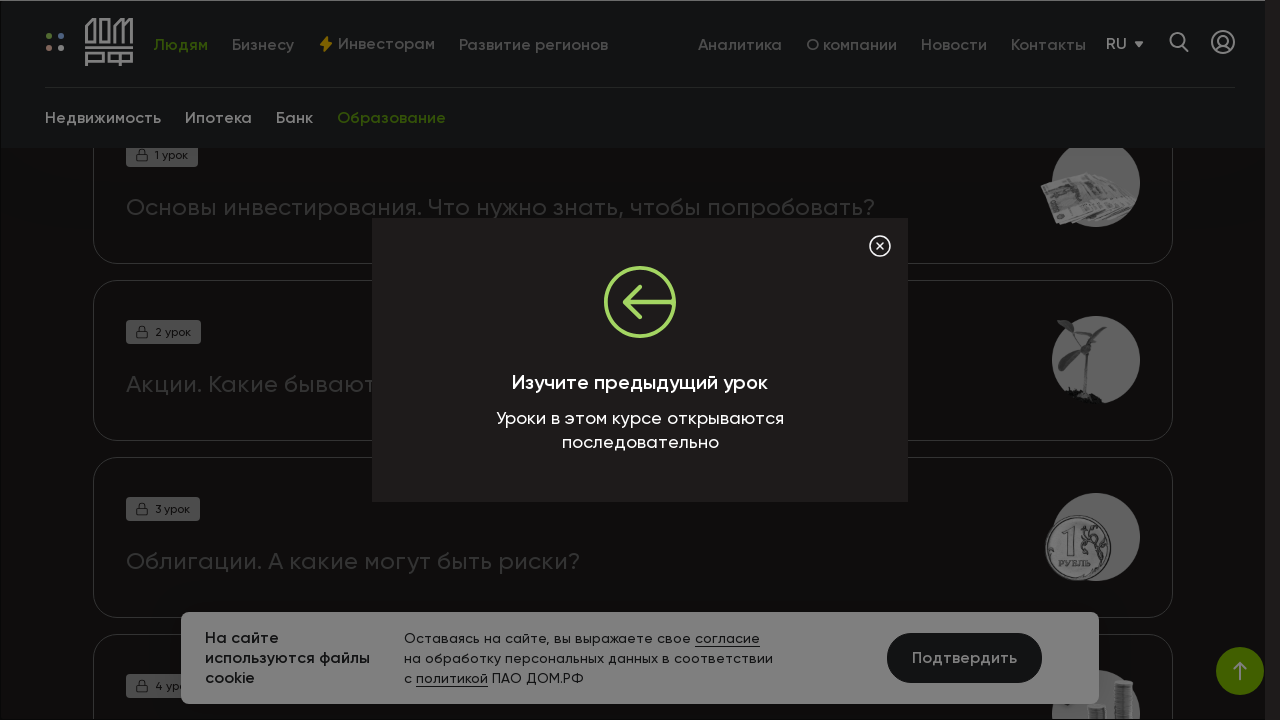

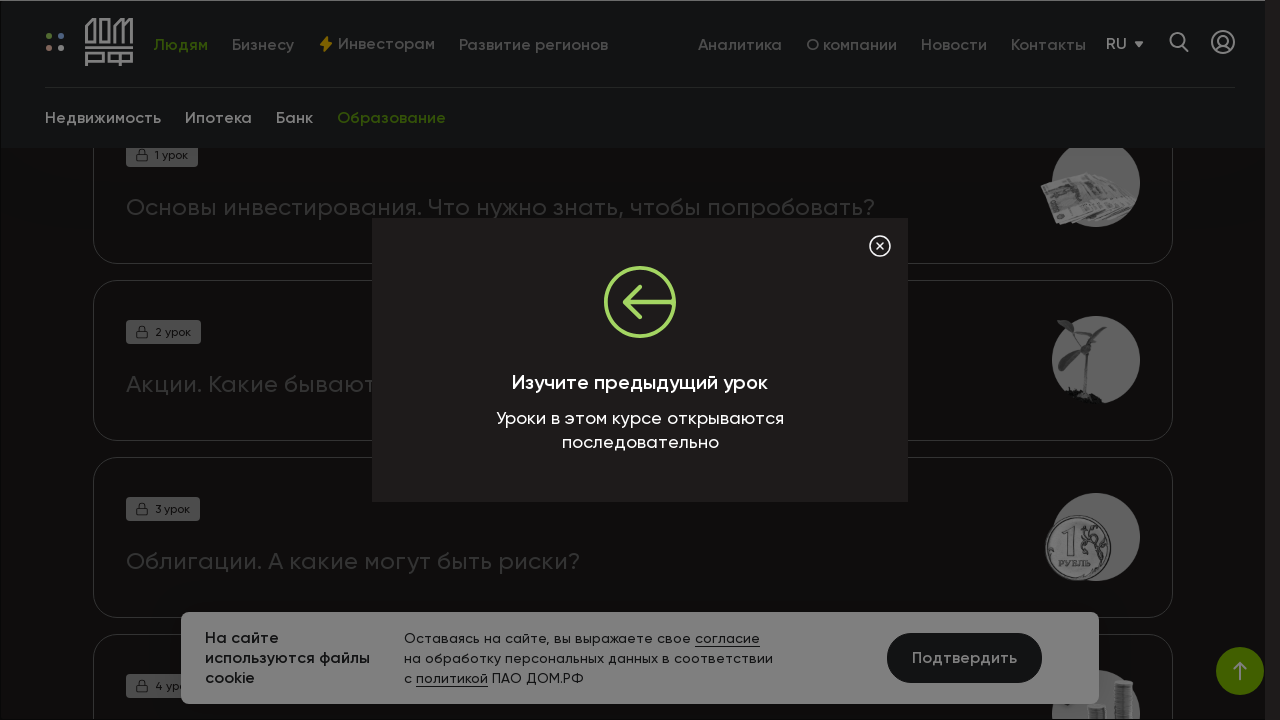